Tests search functionality on Nykaa by entering a search term and pressing Enter to submit.

Starting URL: https://www.nykaa.com/

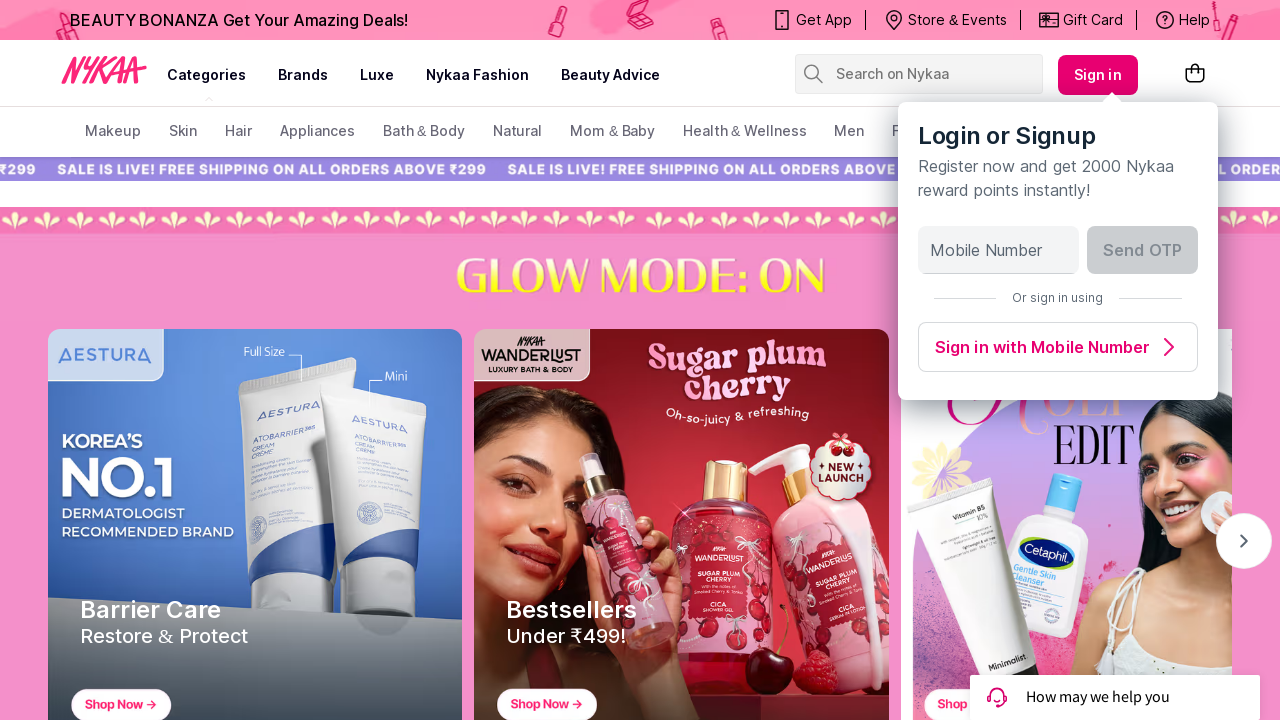

Filled search field with 'Tshirts' on //input[@placeholder='Search on Nykaa']
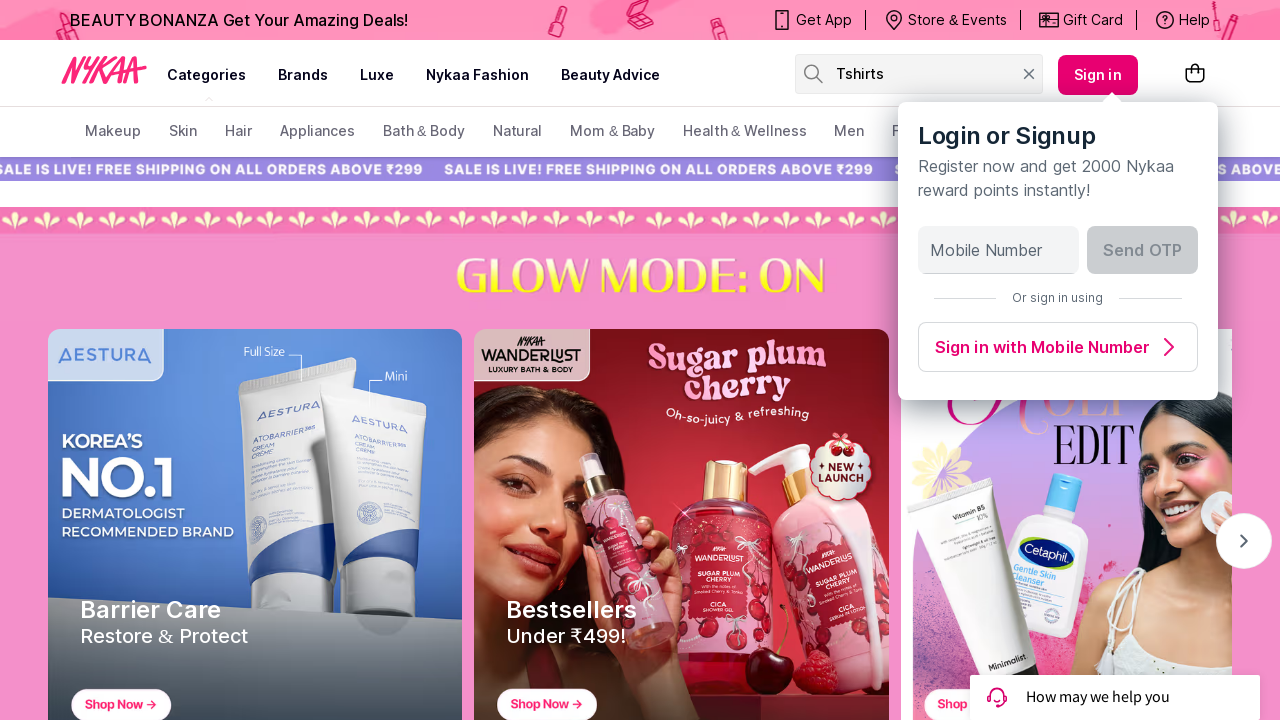

Pressed Enter to submit search
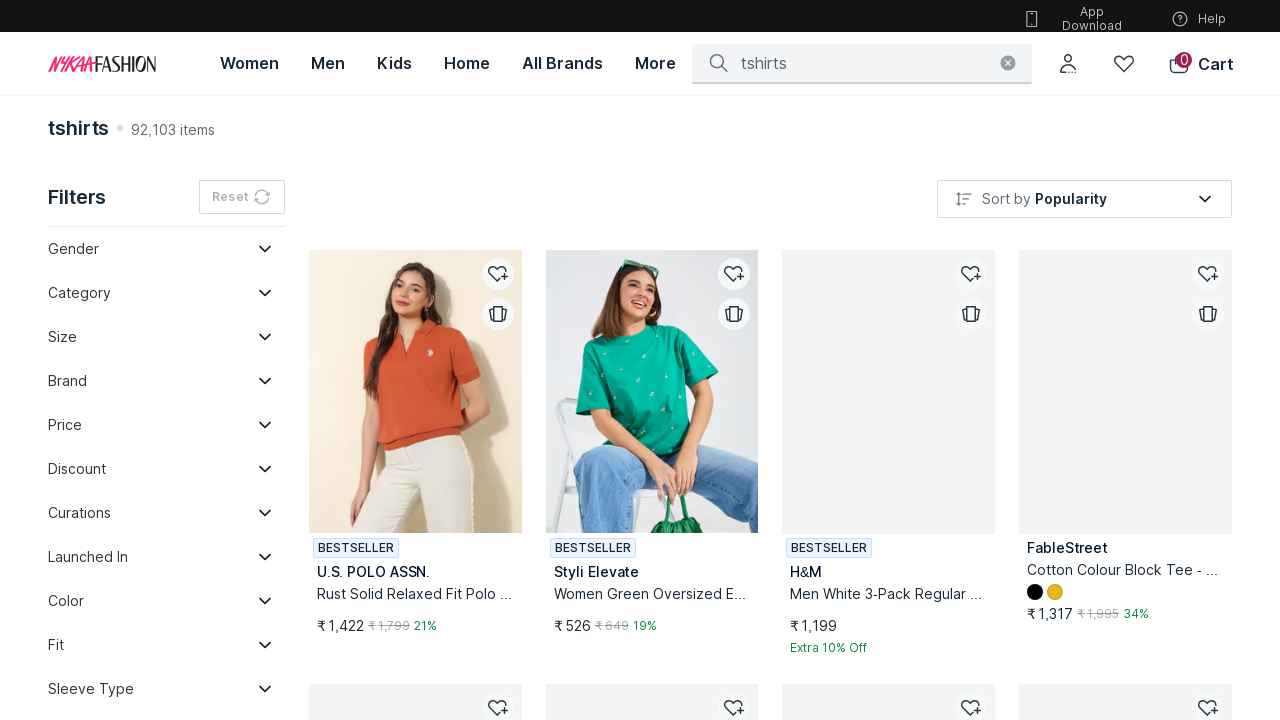

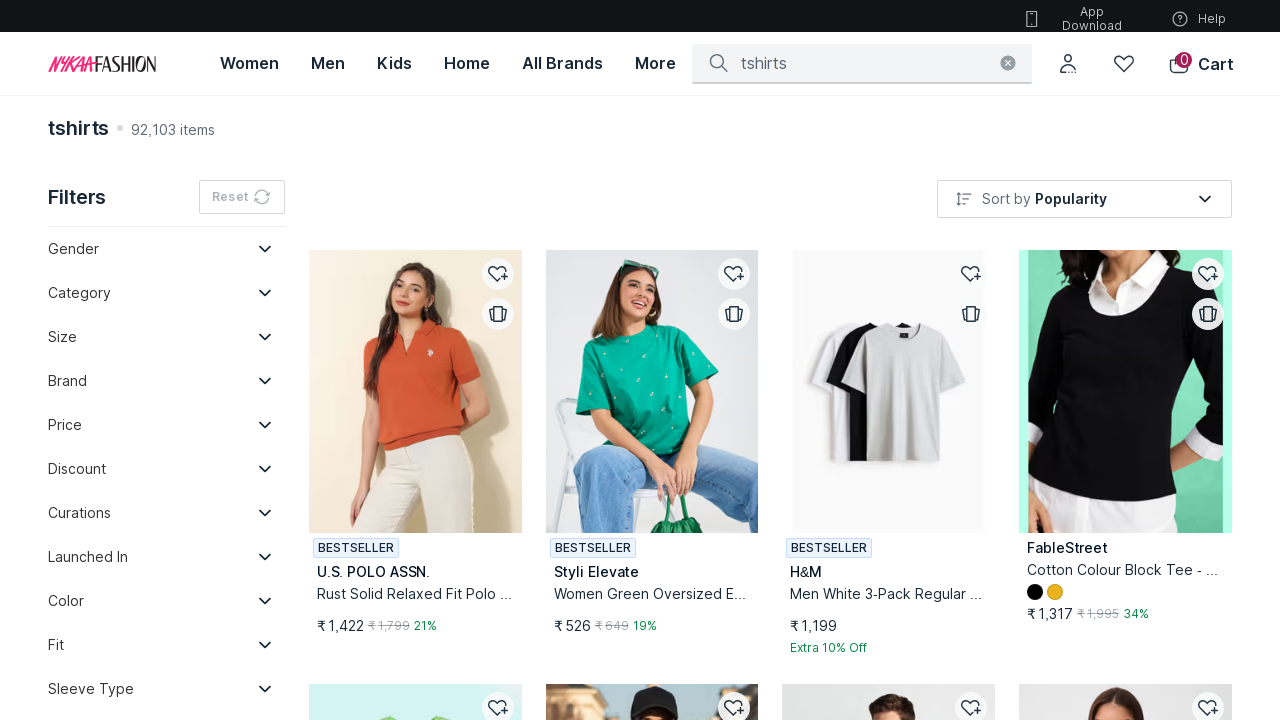